Tests form submission by clicking a partial link text, then filling out a form with first name, last name, city, and country fields before submitting.

Starting URL: http://suninjuly.github.io/find_link_text

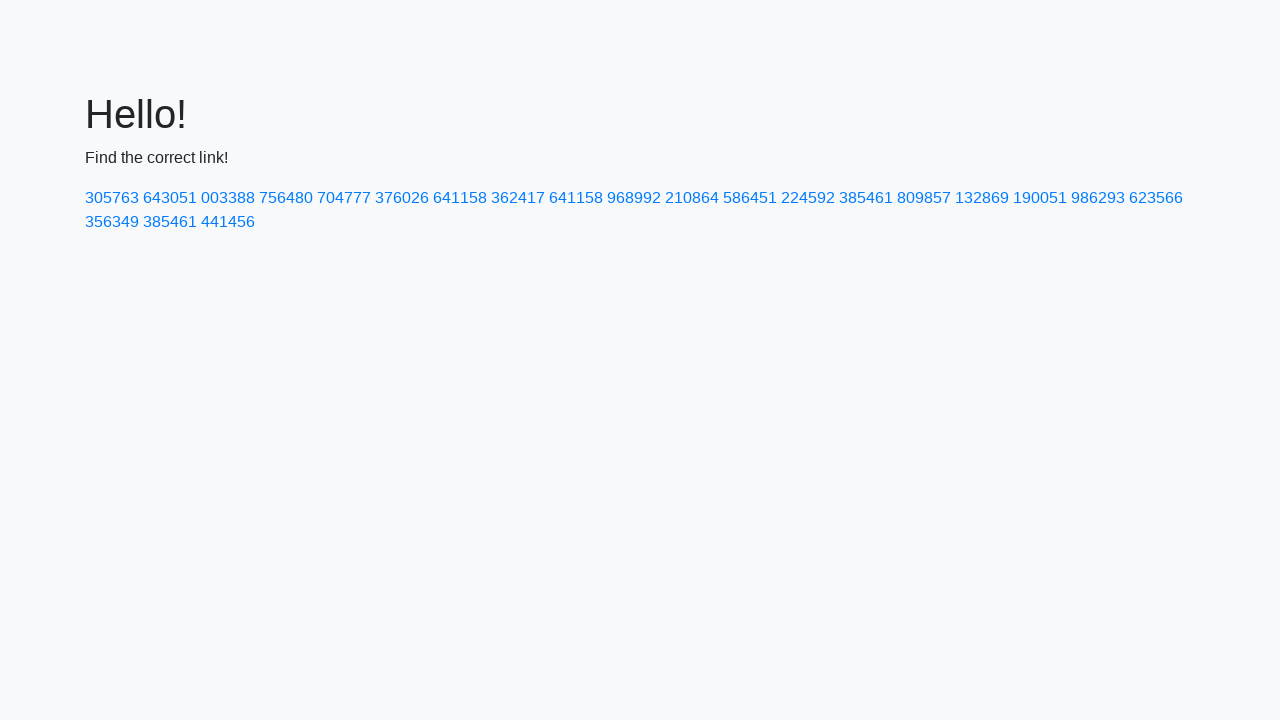

Clicked link with partial text '224592' at (808, 198) on a:has-text('224592')
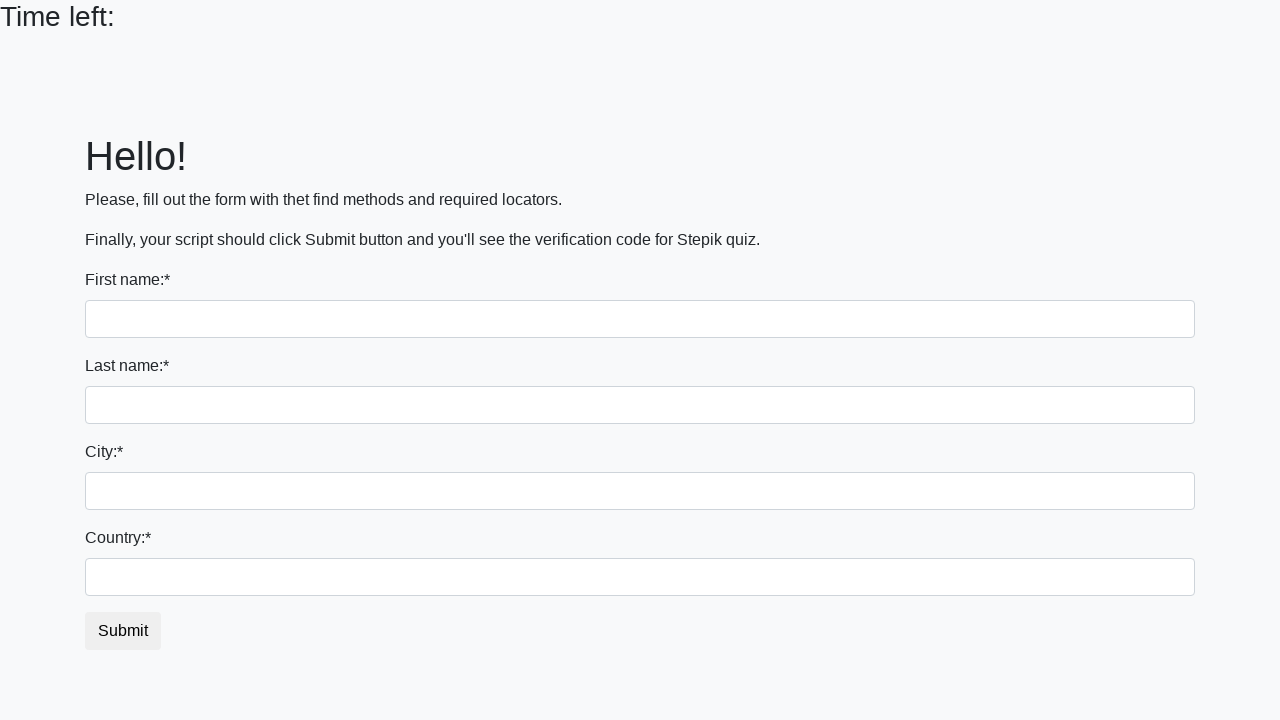

Filled first name field with 'Ivan' on input
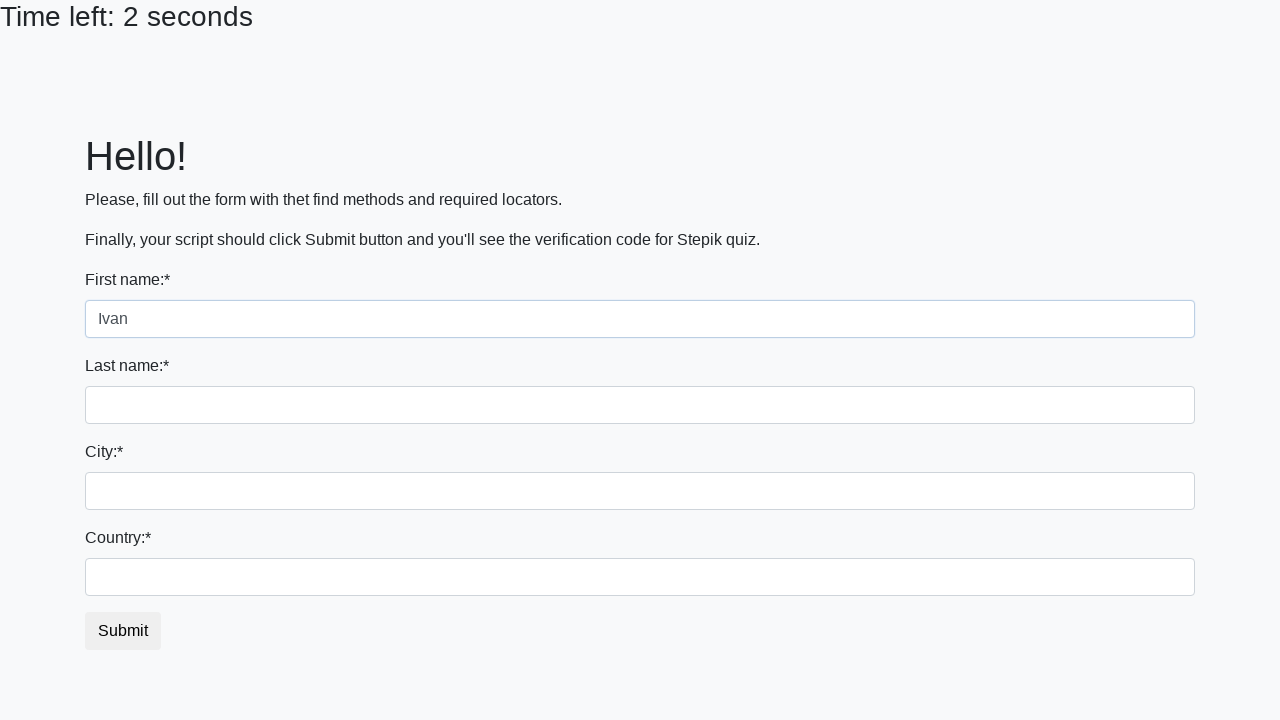

Filled last name field with 'Petrov' on input[name='last_name']
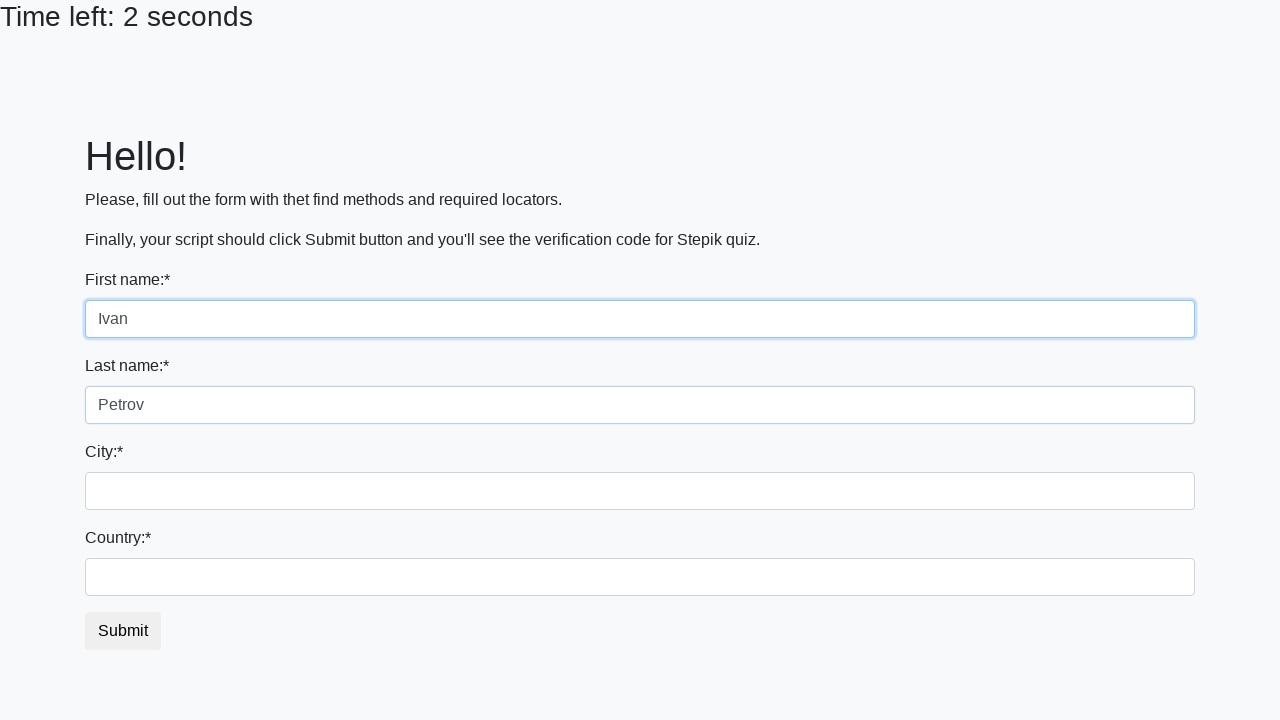

Filled city field with 'Smolensk' on .form-control.city
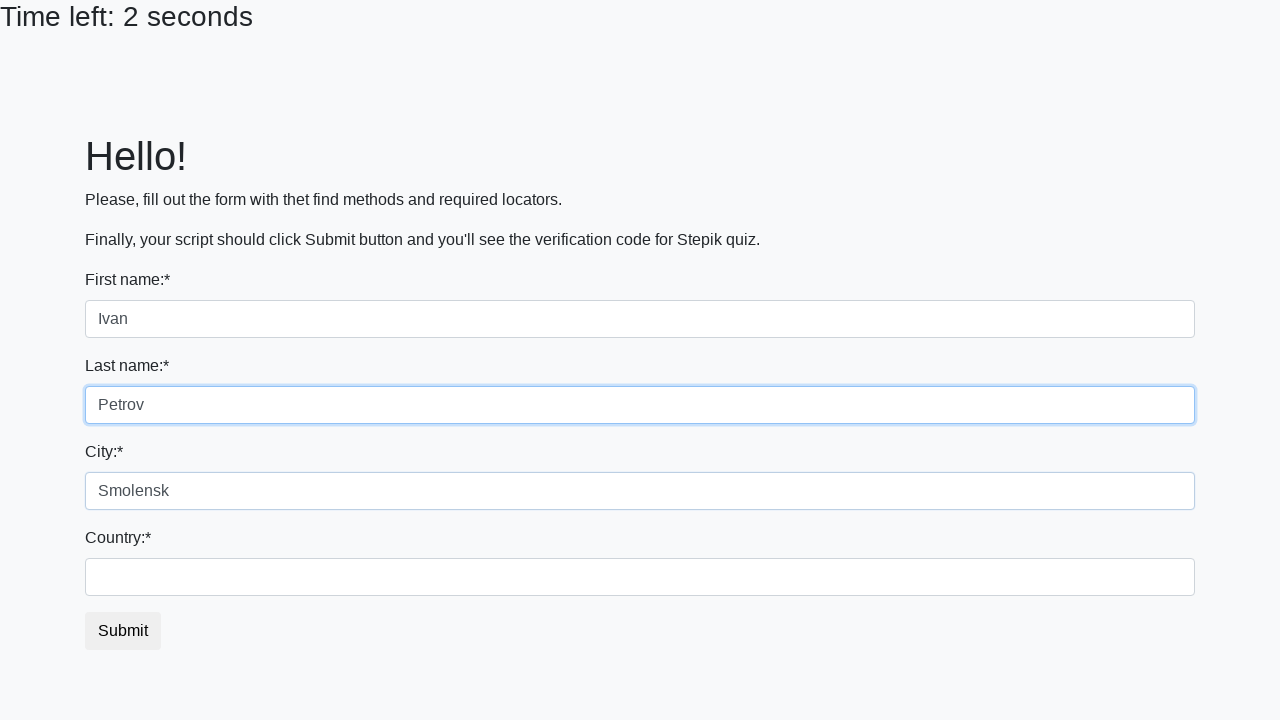

Filled country field with 'Russia' on #country
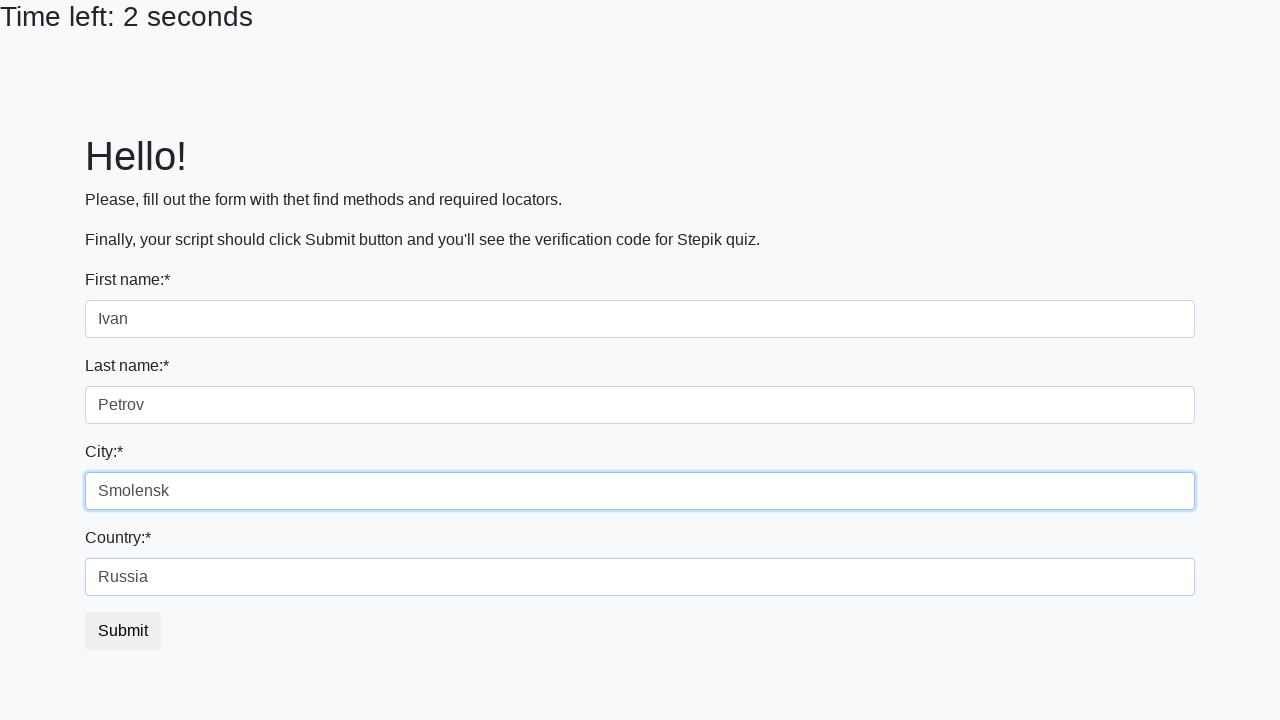

Clicked submit button to submit form at (123, 631) on button.btn
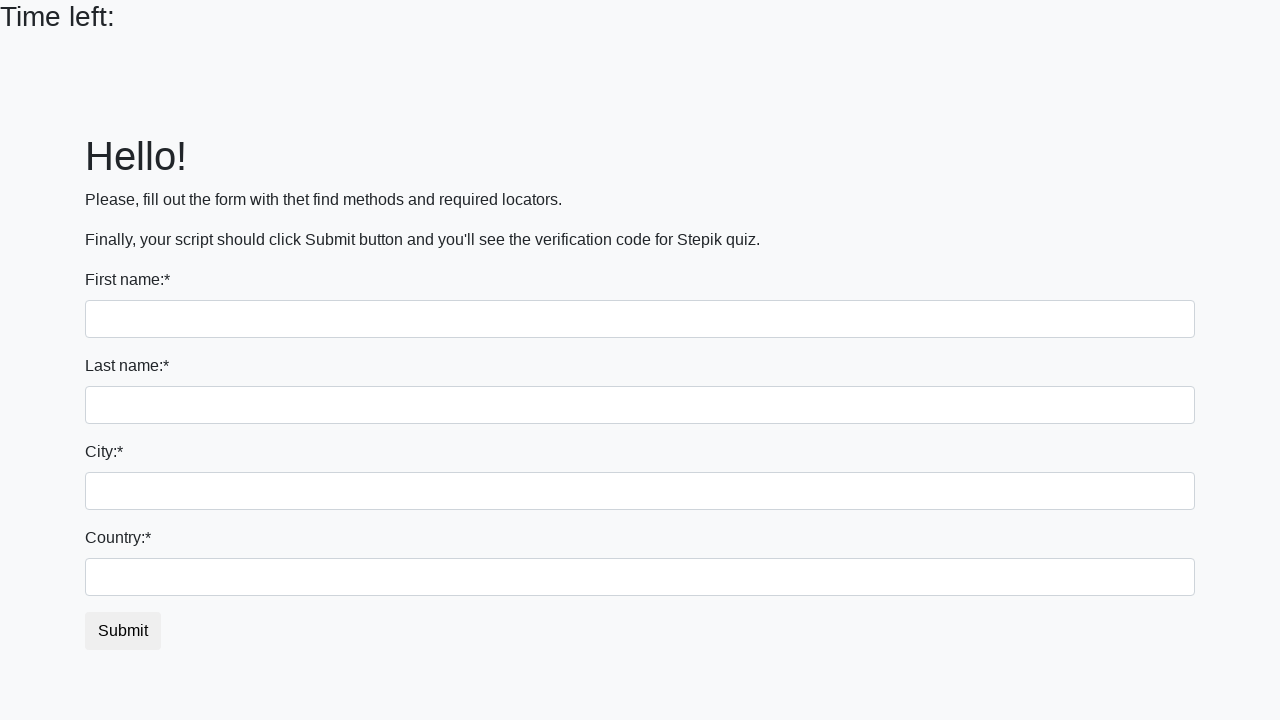

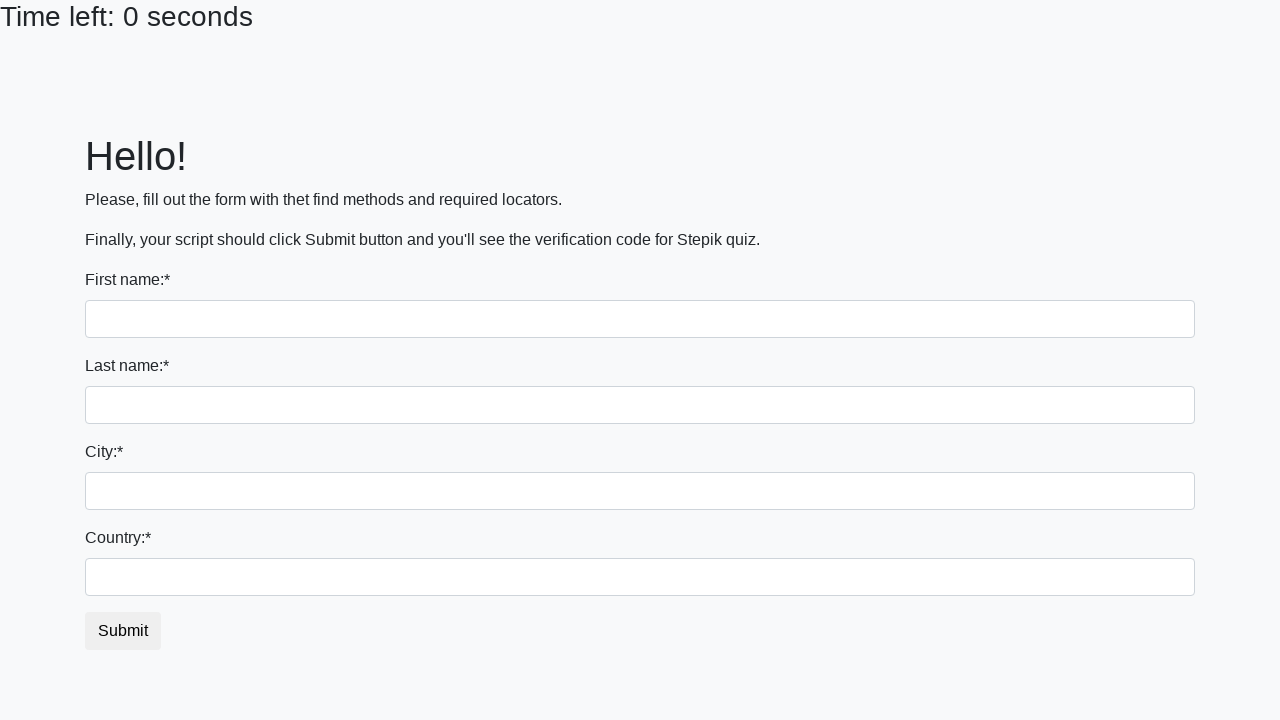